Tests the add/remove elements functionality by clicking the "Add Element" button 5 times and verifying that delete buttons appear

Starting URL: http://the-internet.herokuapp.com/add_remove_elements/

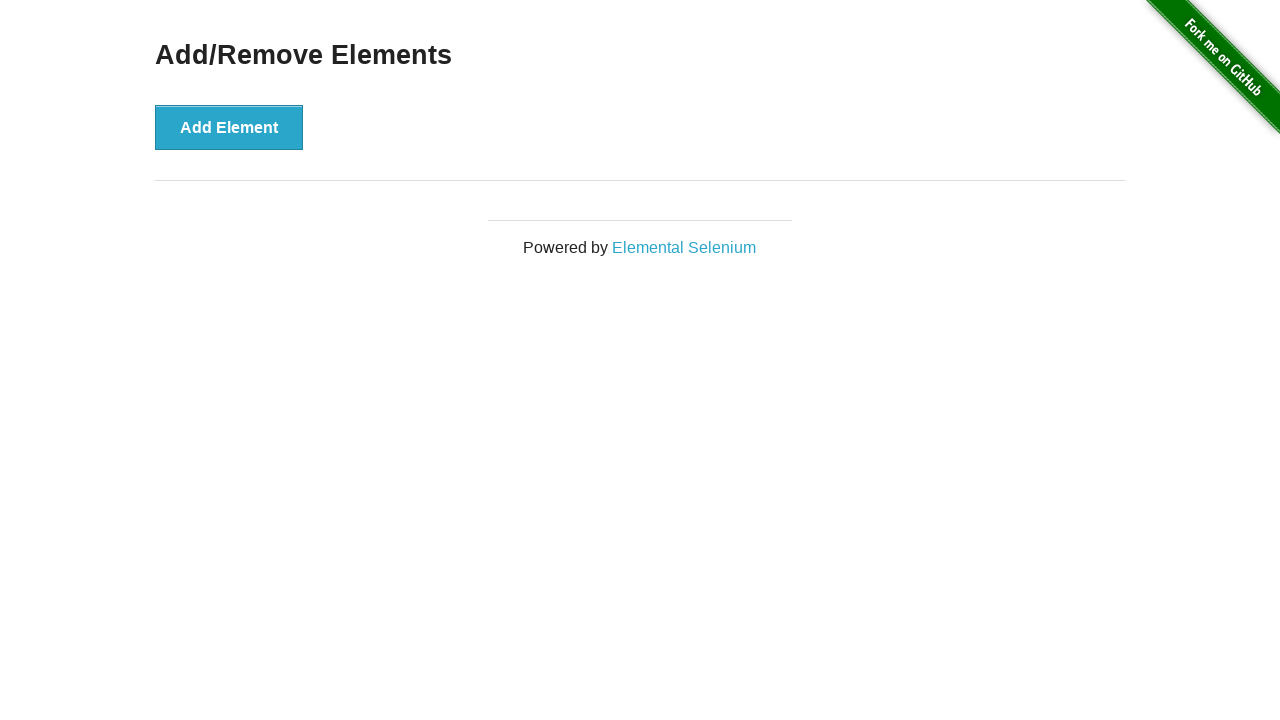

Clicked 'Add Element' button (iteration 1 of 5) at (229, 127) on button[onclick="addElement()"]
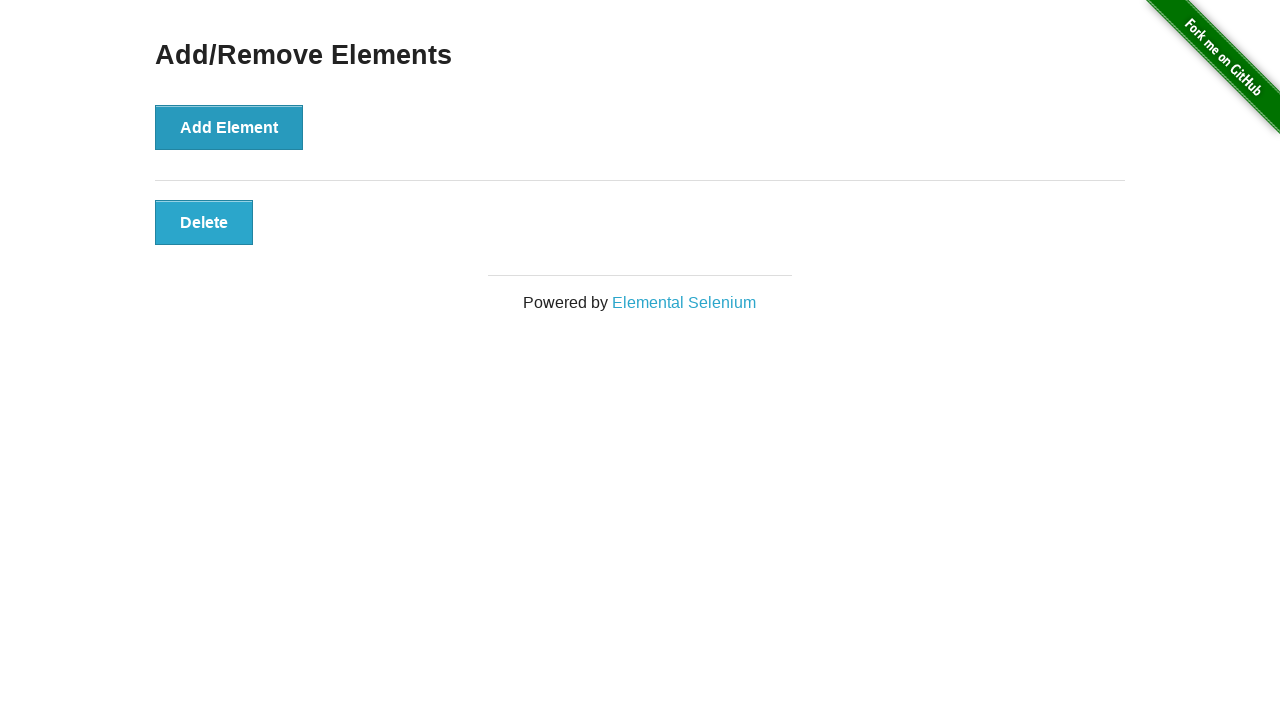

Clicked 'Add Element' button (iteration 2 of 5) at (229, 127) on button[onclick="addElement()"]
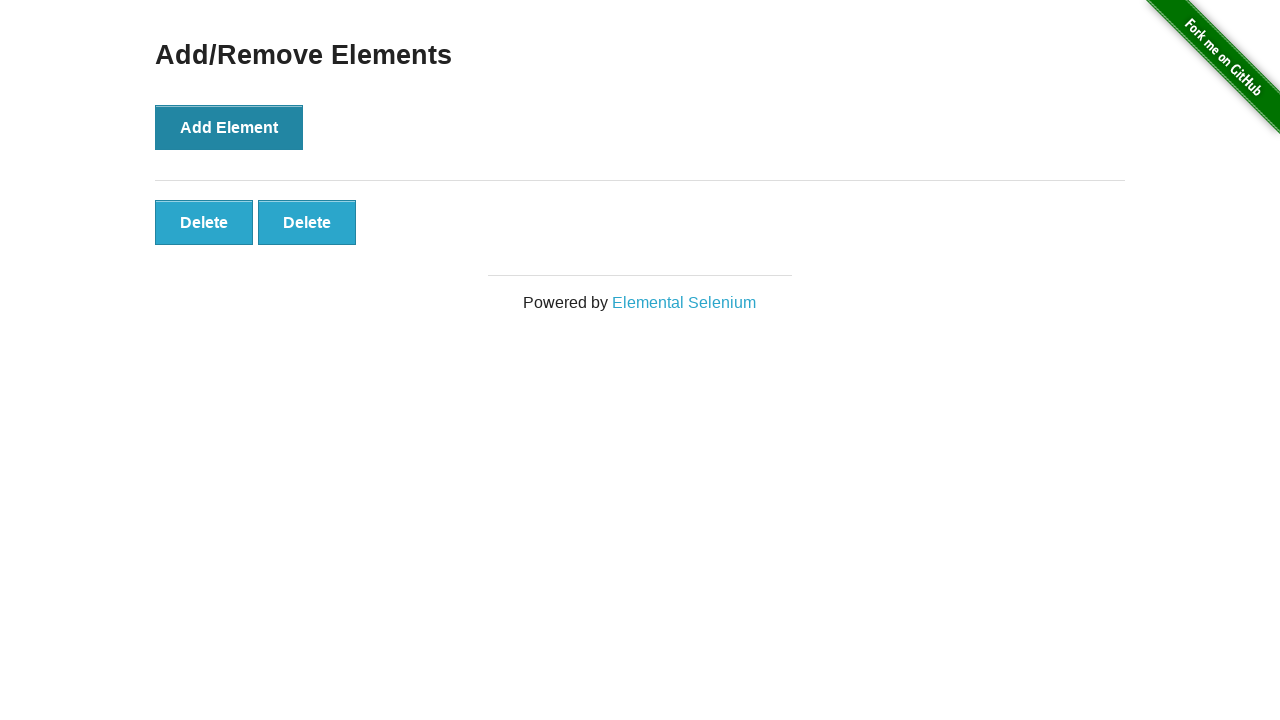

Clicked 'Add Element' button (iteration 3 of 5) at (229, 127) on button[onclick="addElement()"]
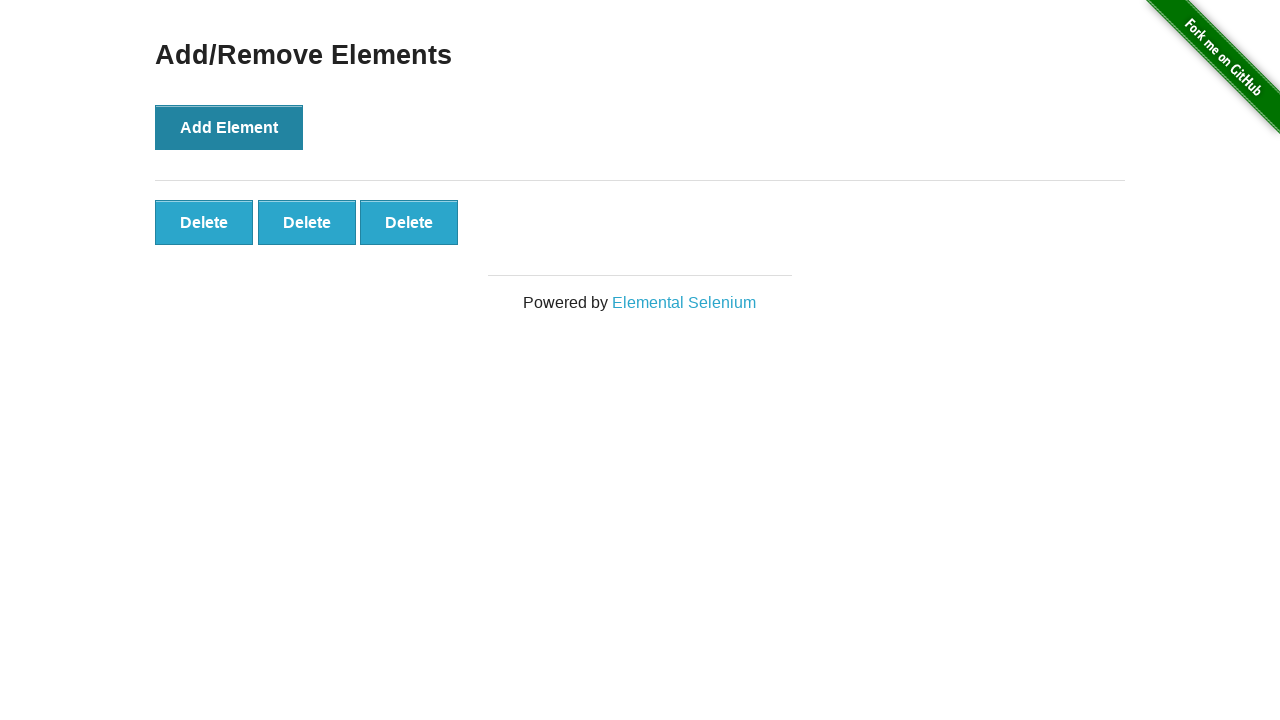

Clicked 'Add Element' button (iteration 4 of 5) at (229, 127) on button[onclick="addElement()"]
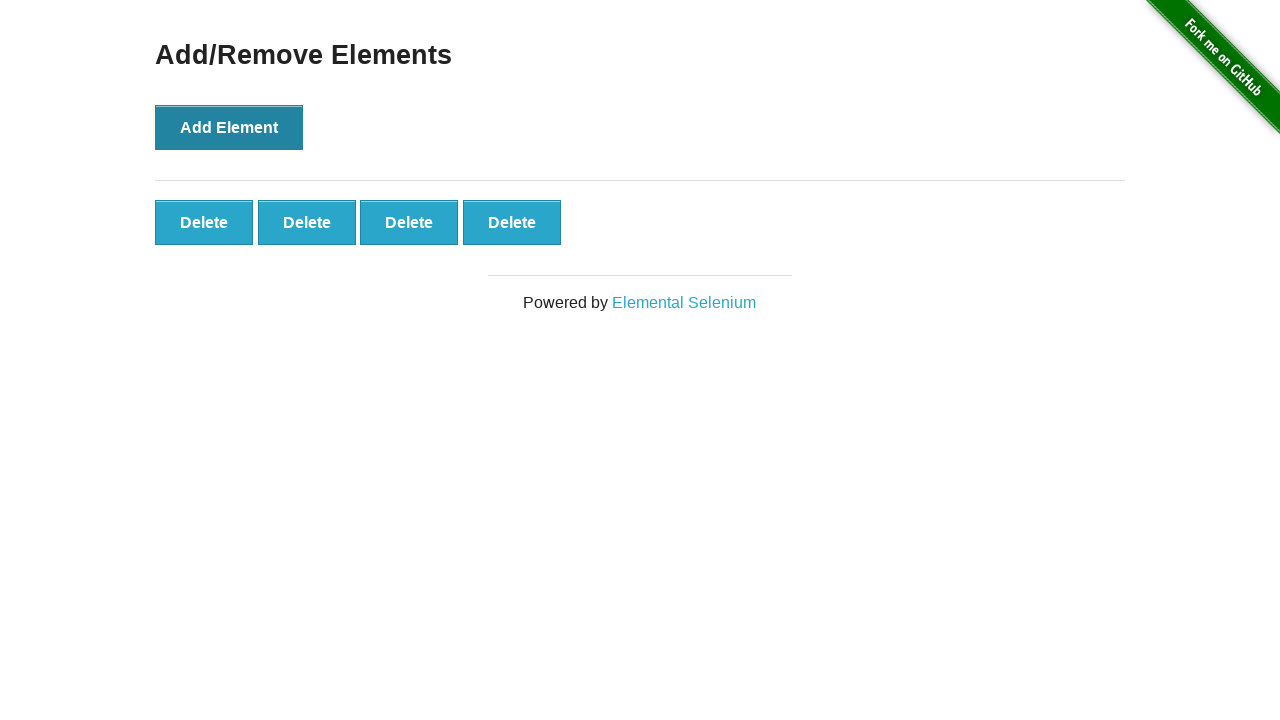

Clicked 'Add Element' button (iteration 5 of 5) at (229, 127) on button[onclick="addElement()"]
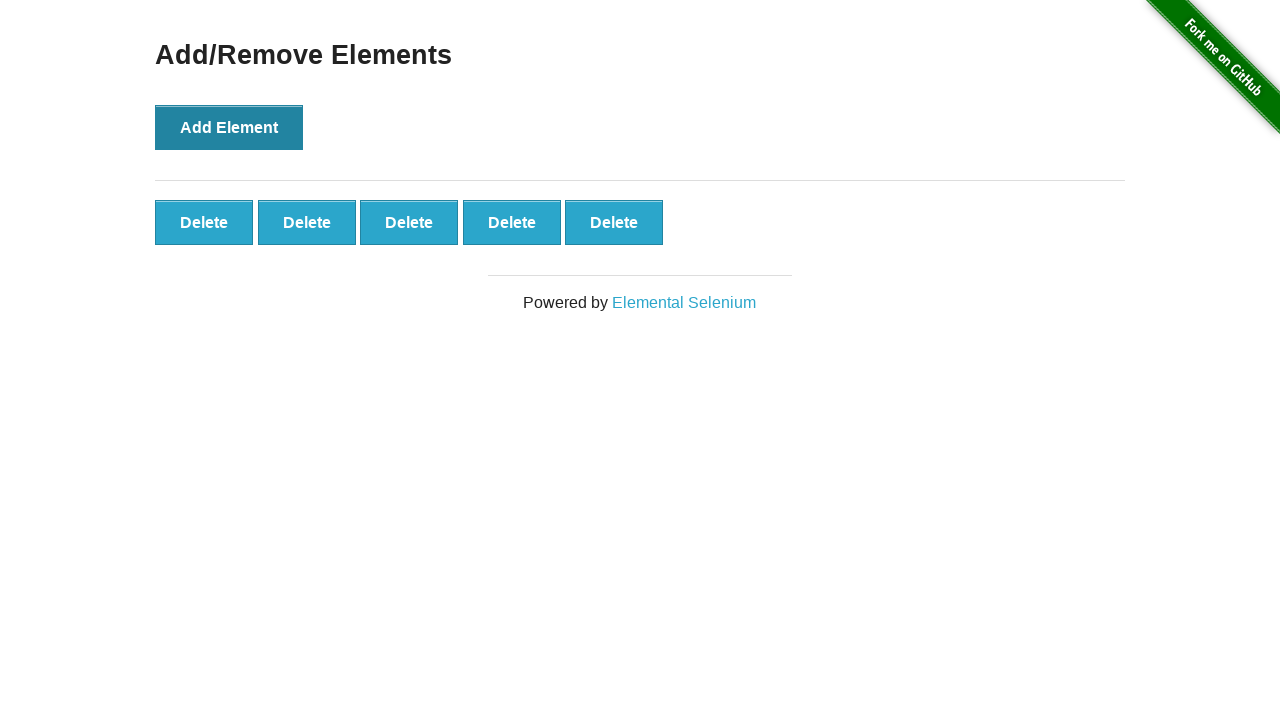

Delete buttons appeared on the page
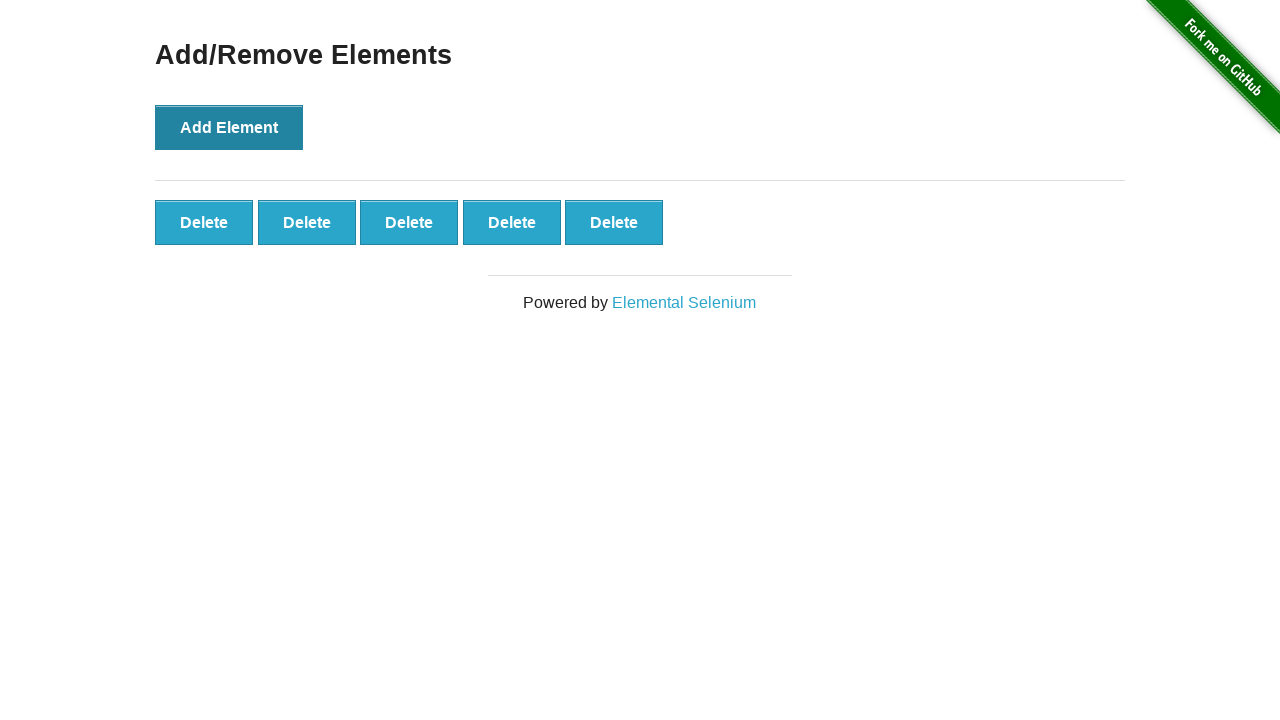

Verified that exactly 5 delete buttons are present
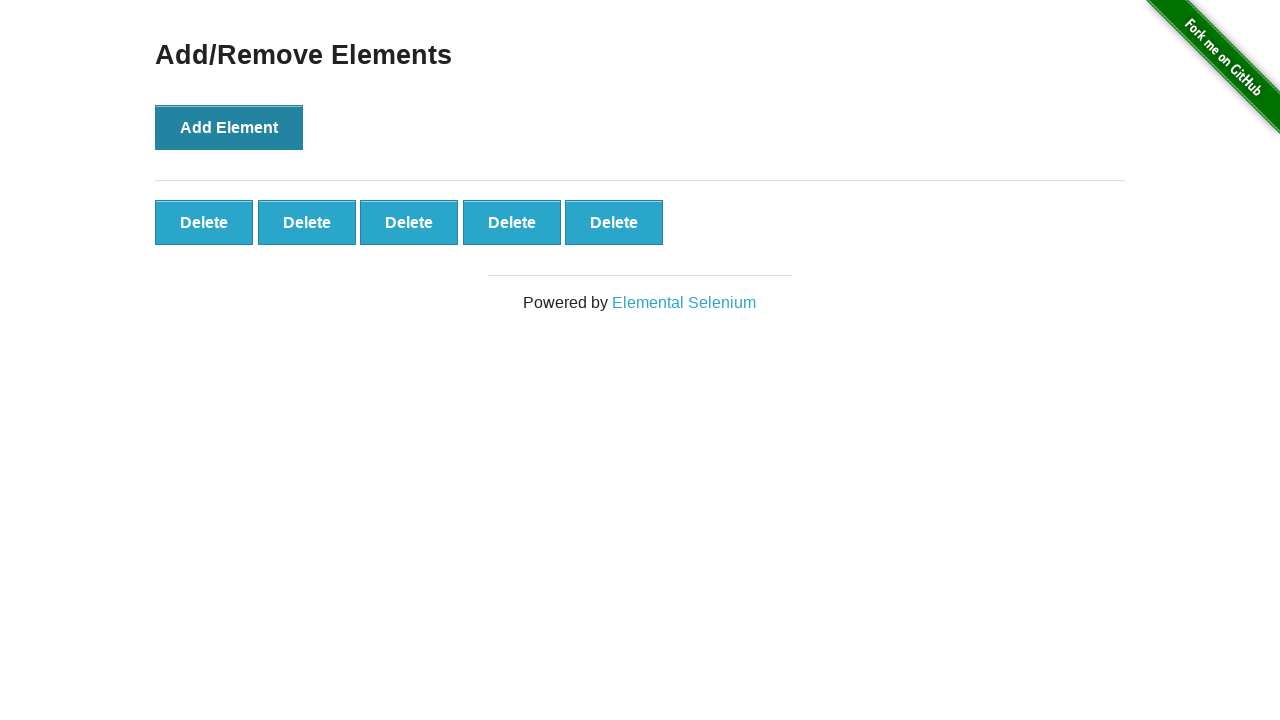

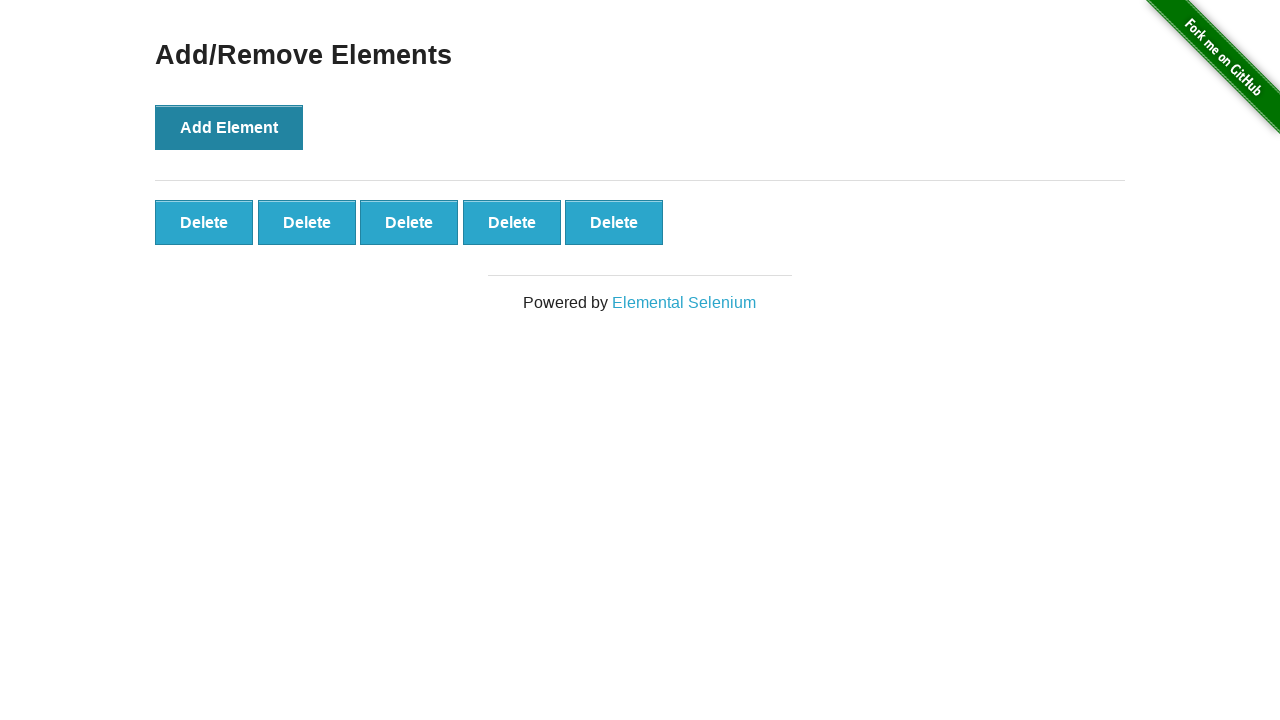